Tests form submission on a faucet website by entering a nano cryptocurrency address and clicking the submit button

Starting URL: https://freenanofaucet.com

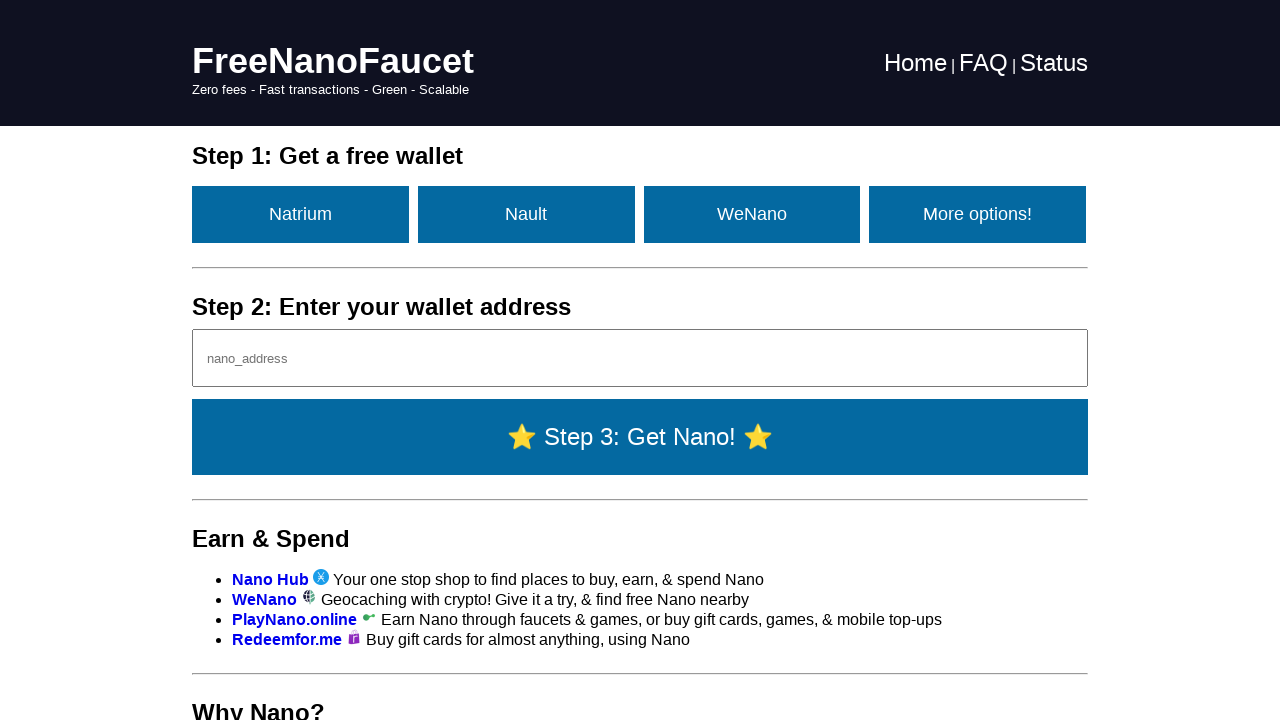

Filled nano address field with cryptocurrency address on #nanoAddr
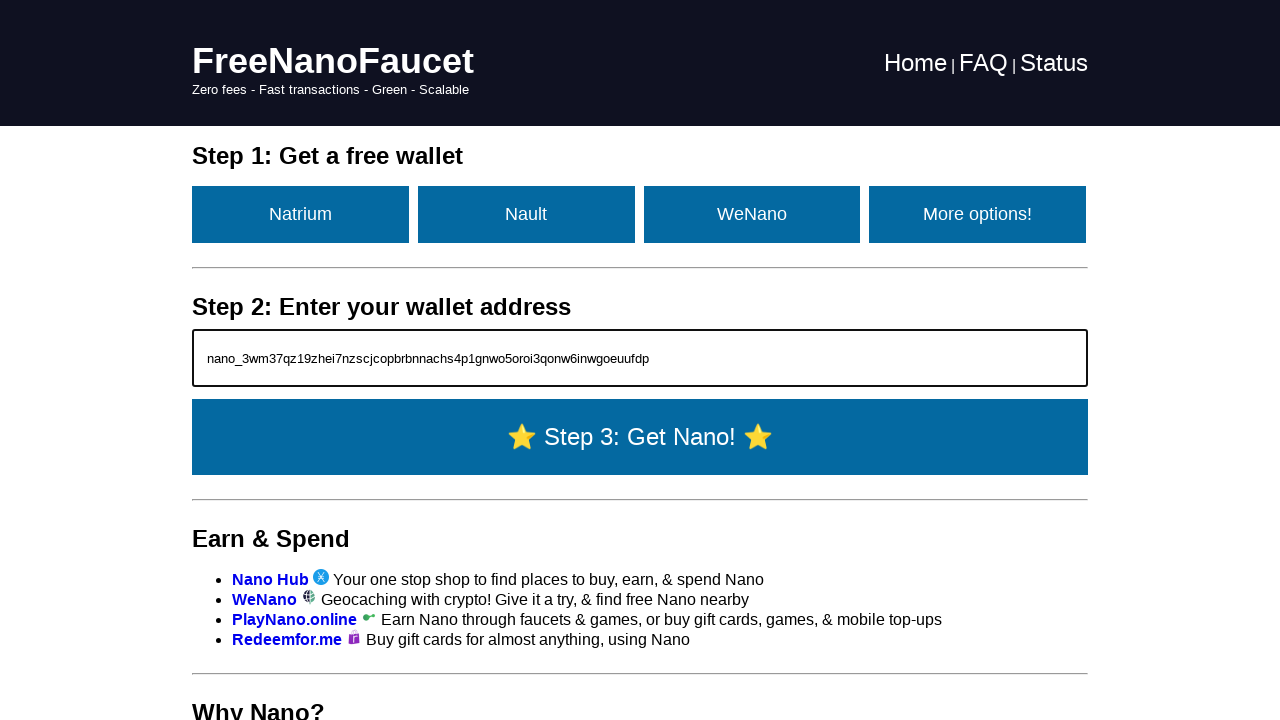

Clicked submit button to request nano from faucet at (640, 437) on #getNano
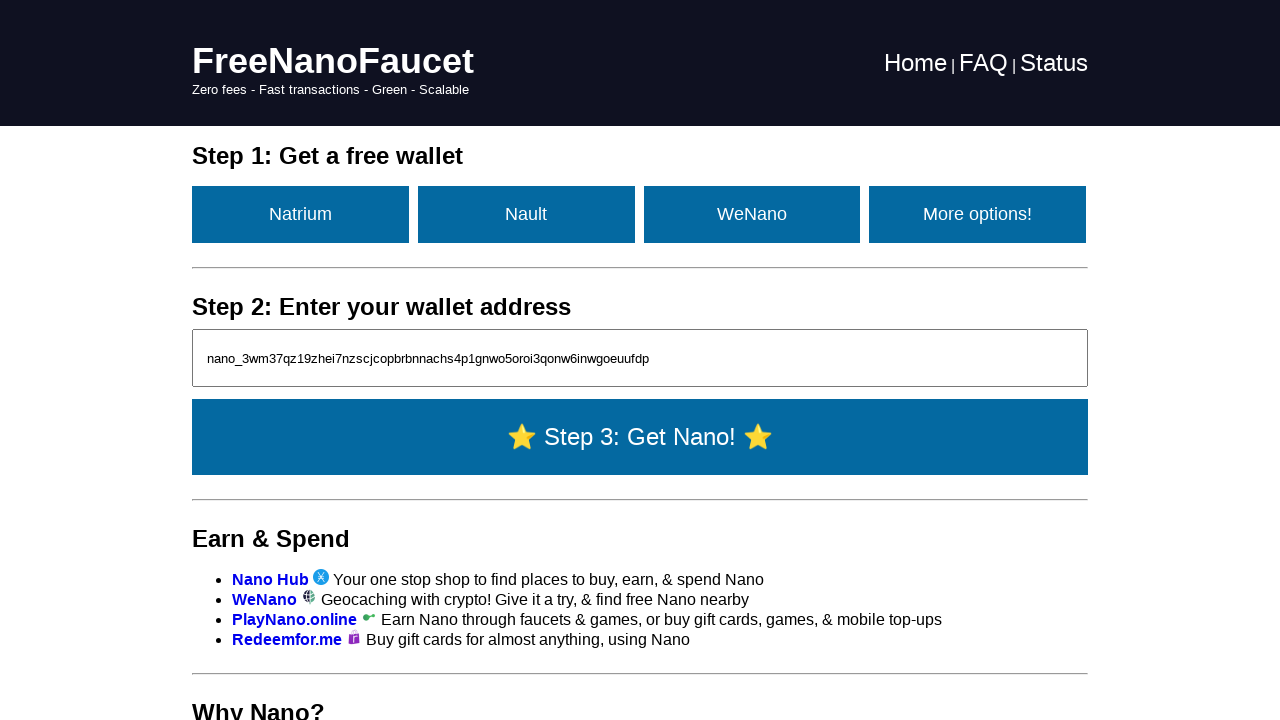

Waited 2 seconds for faucet request to process
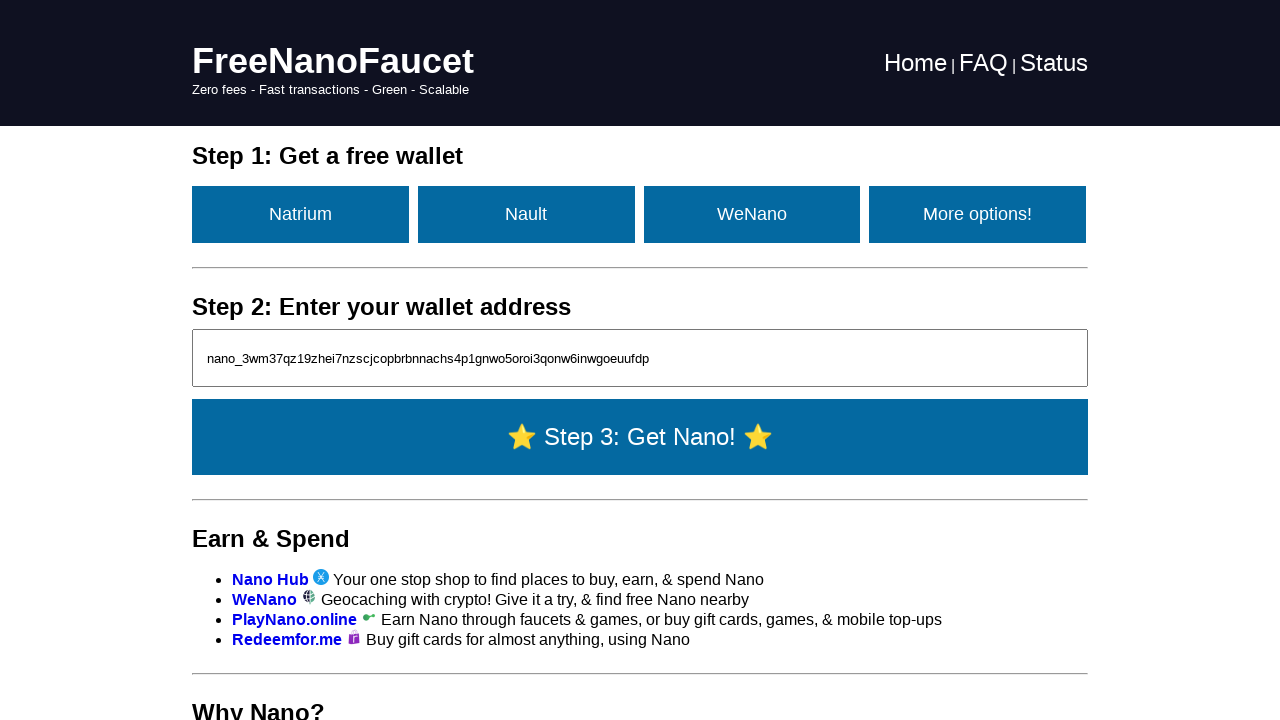

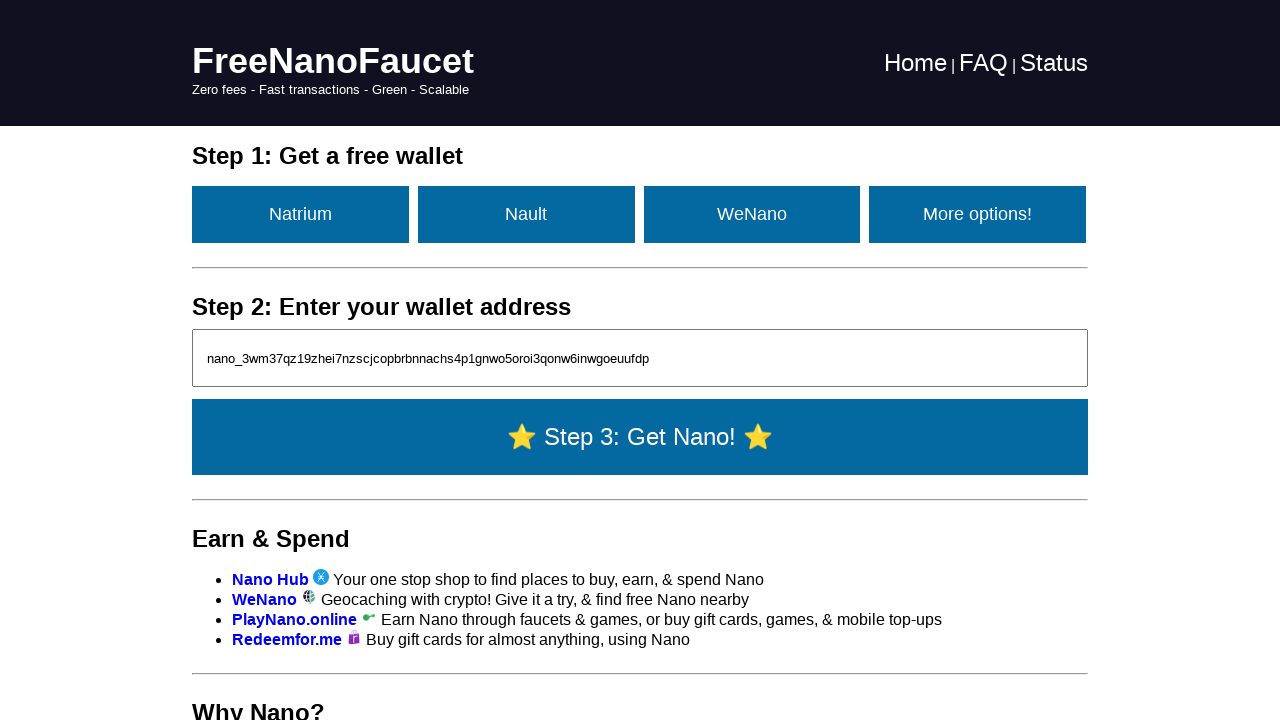